Tests SpiceJet flight booking by opening the origin station dropdown, selecting a departure city, and then selecting Chennai as the destination airport.

Starting URL: https://book.spicejet.com/

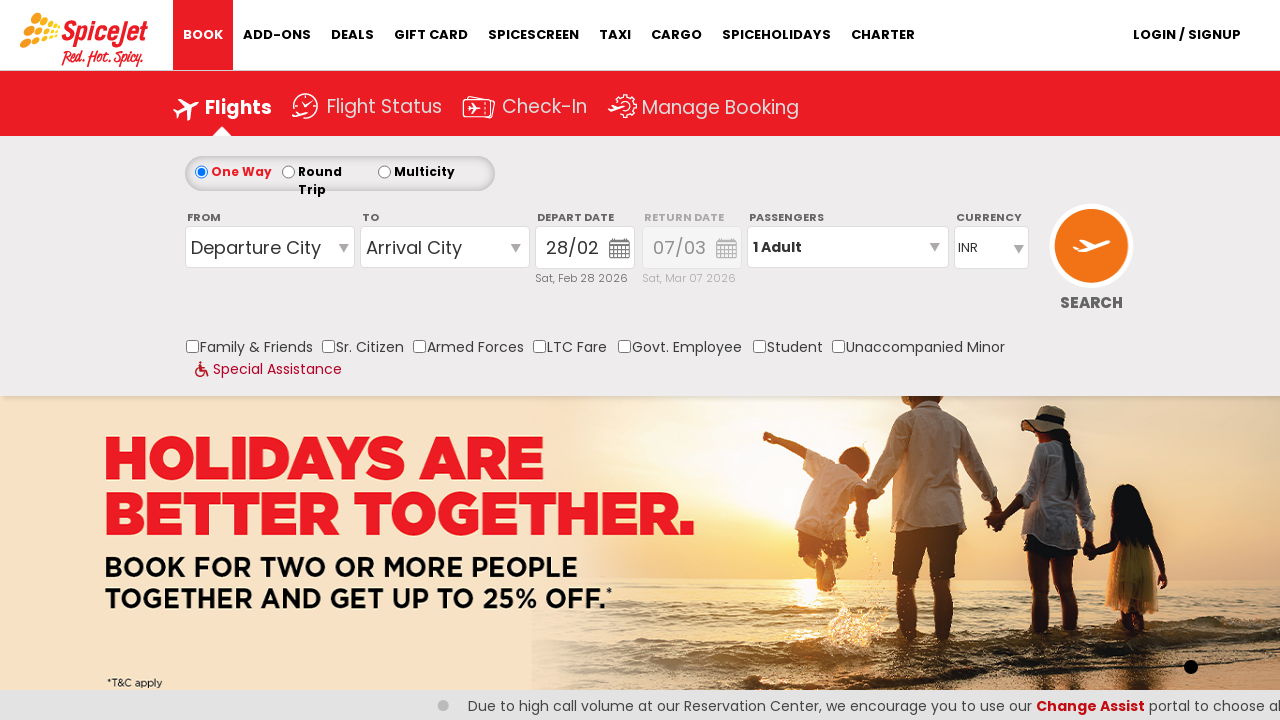

Clicked on origin station dropdown to open it at (270, 247) on xpath=//*[@id='ControlGroupSearchView_AvailabilitySearchInputSearchVieworiginSta
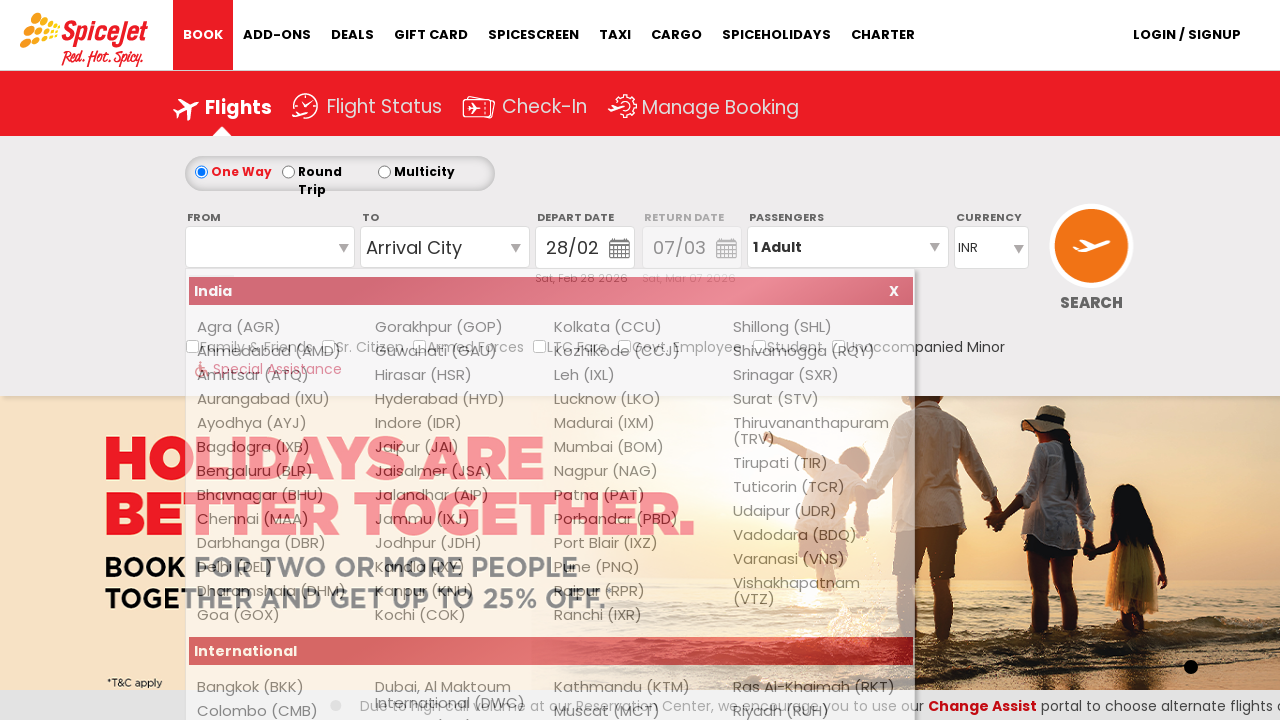

Selected departure city from dropdown (8th item) at (278, 495) on xpath=//*[@id='dropdownGroup1']/div/ul[1]/li[8]/a
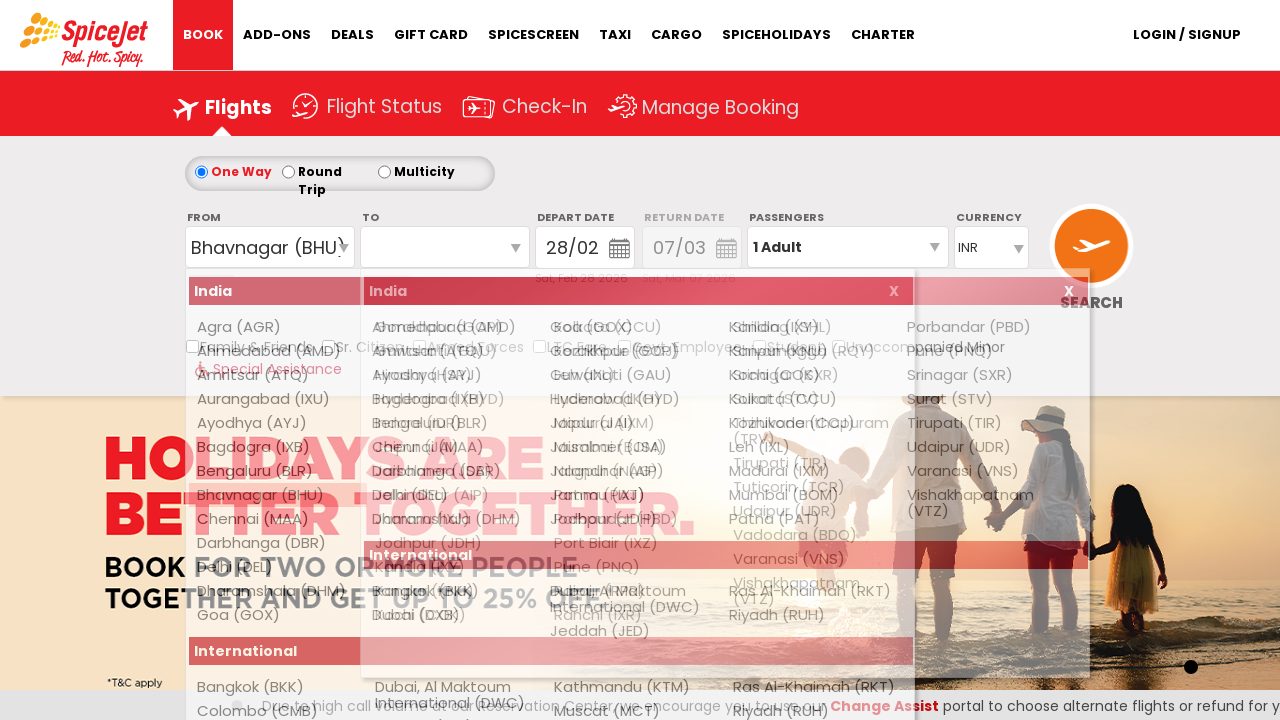

Selected Chennai (MAA) as destination airport at (453, 447) on (//a[@value='MAA'][normalize-space()='Chennai (MAA)'])[2]
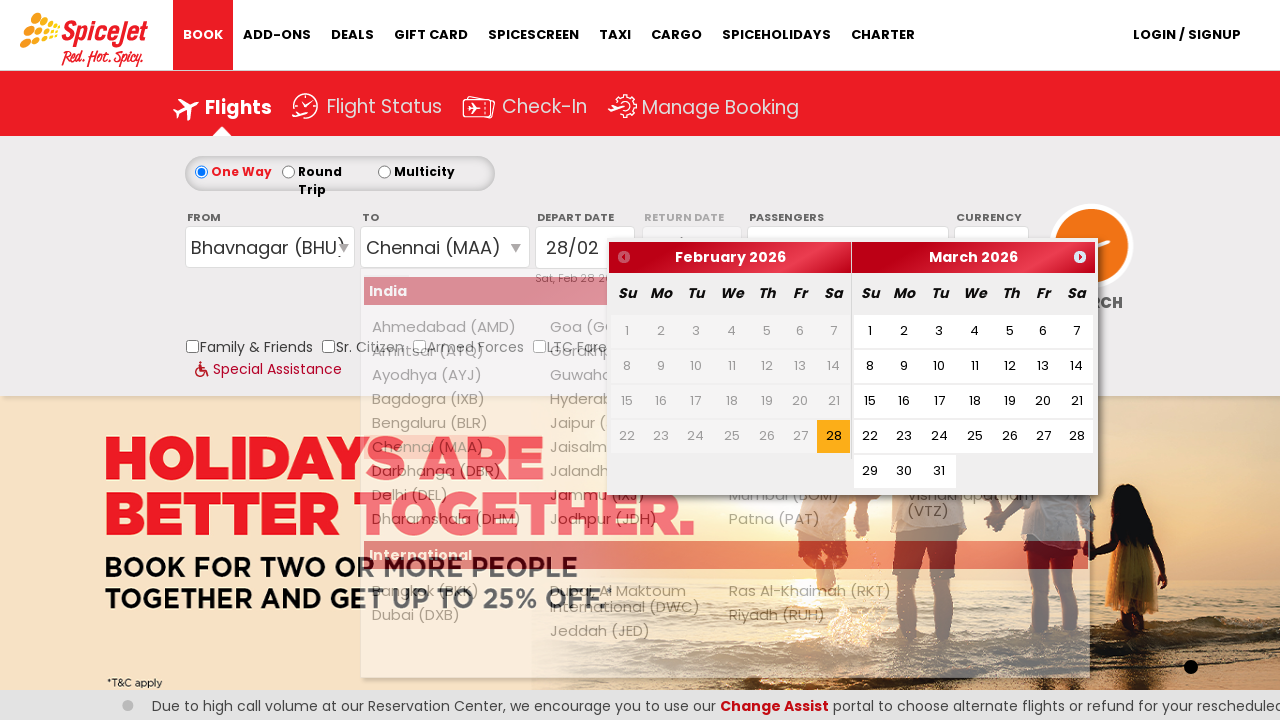

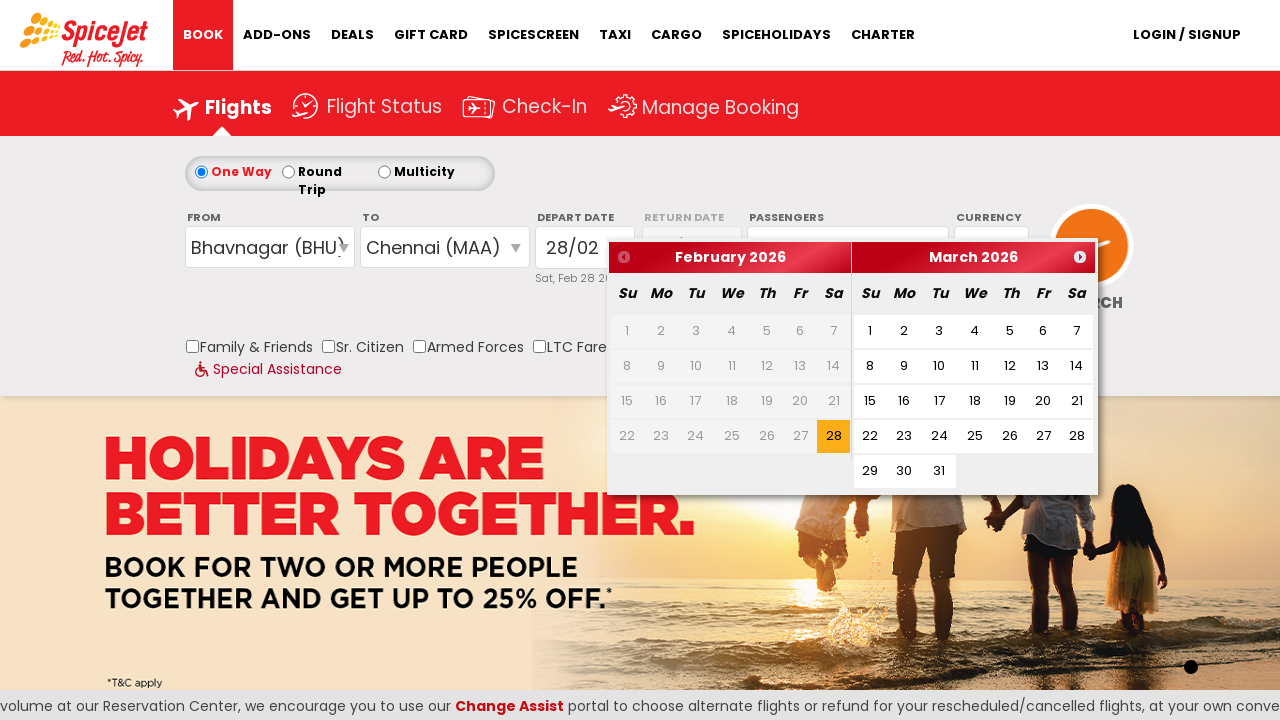